Tests the age form by entering a name and age, submitting the form, and verifying the response message.

Starting URL: https://kristinek.github.io/site/examples/age.html

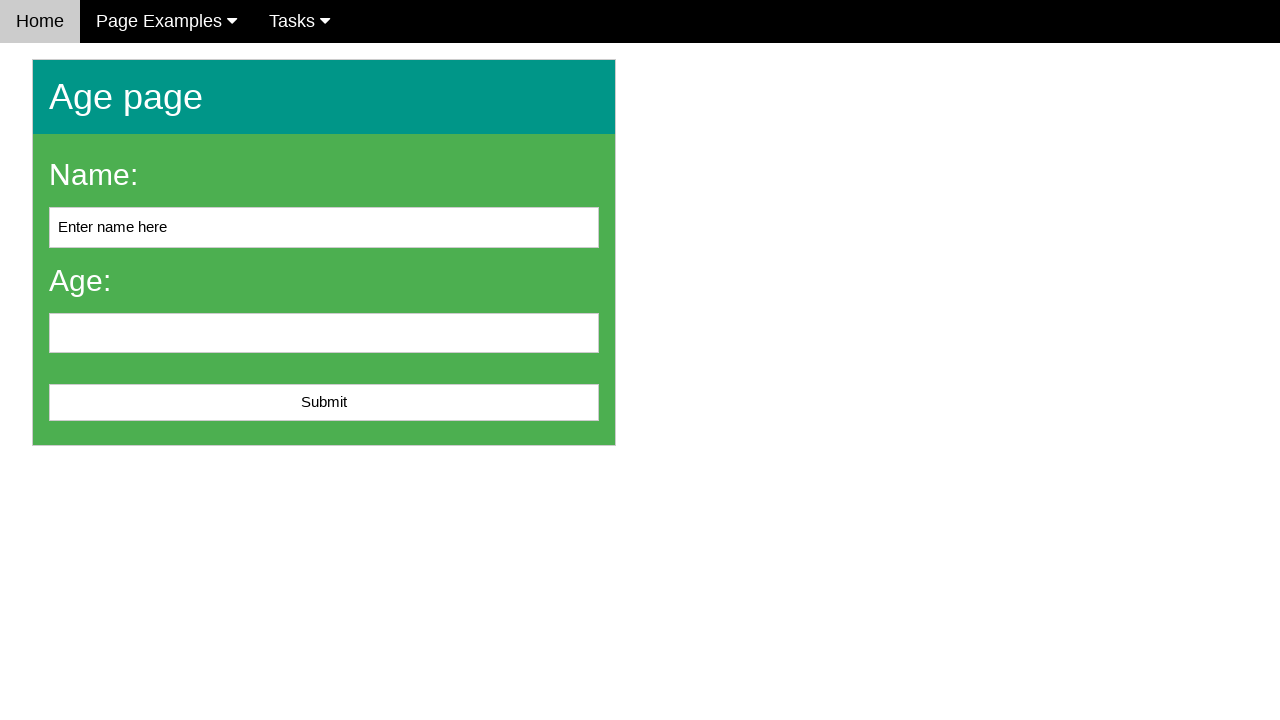

Navigated to age form page
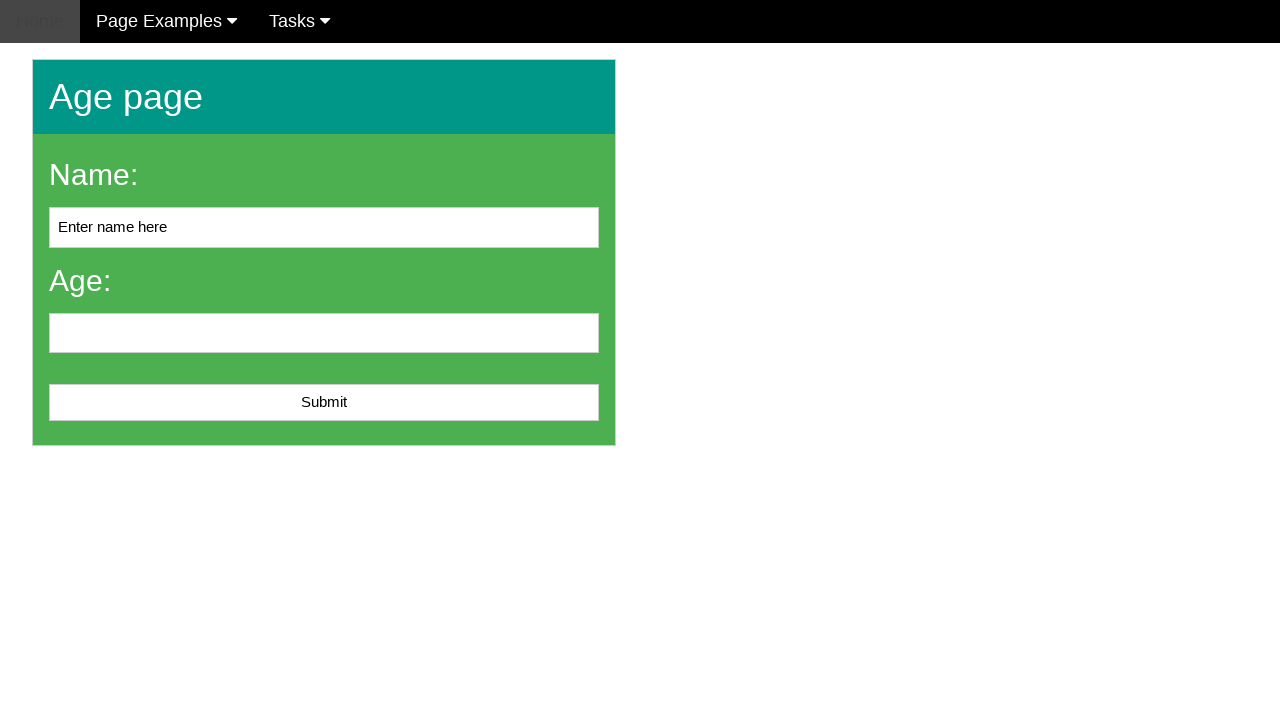

Cleared name input field on input[name='name']
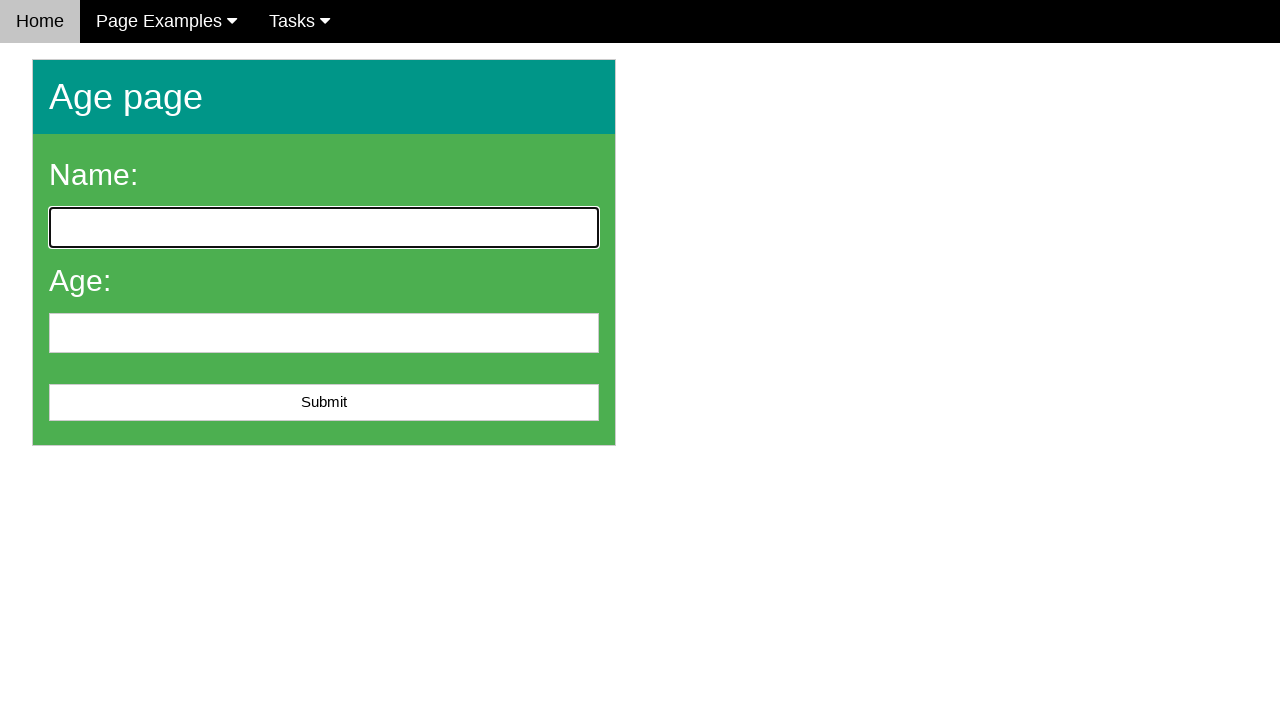

Filled name field with 'John Smith' on input[name='name']
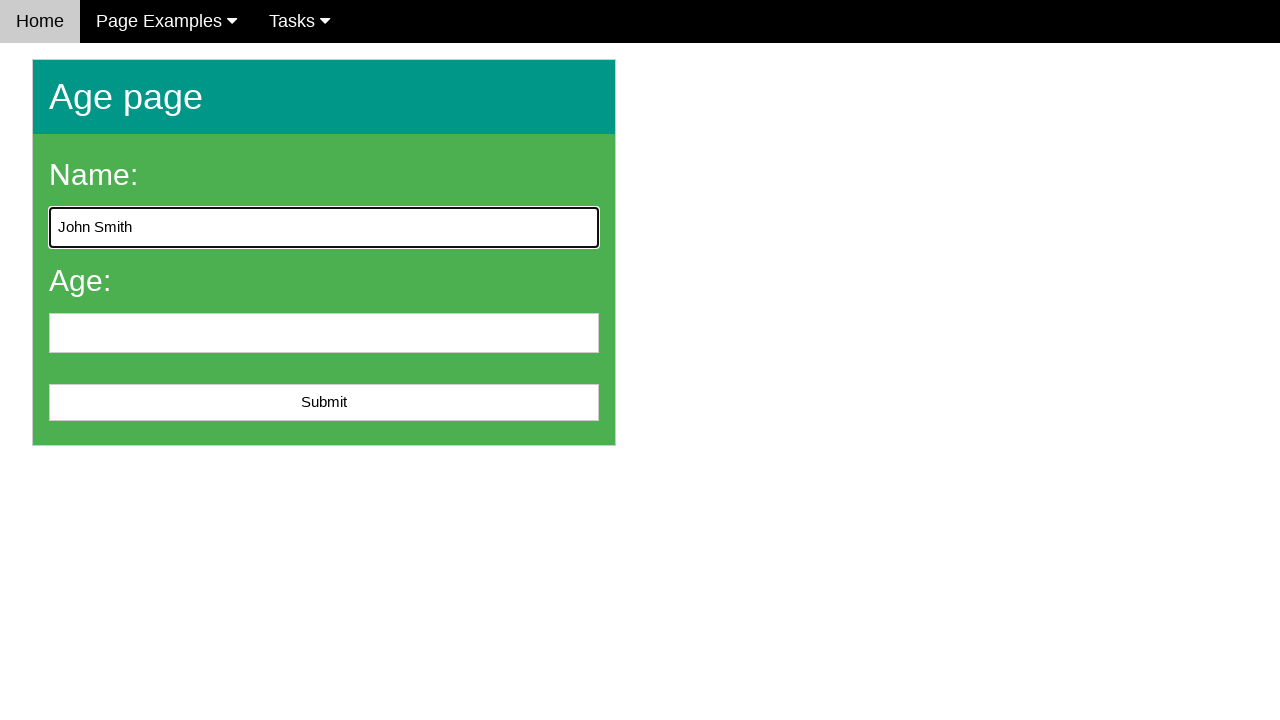

Filled age field with '25' on input[name='age']
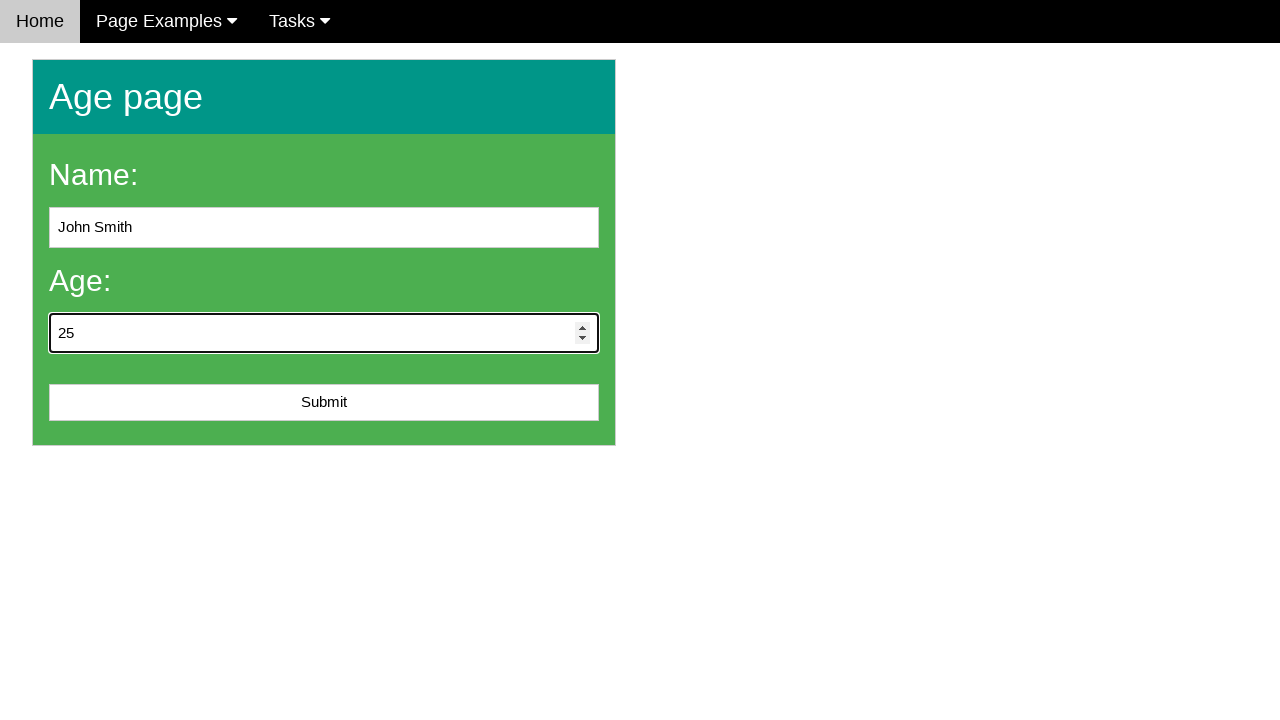

Clicked submit button to submit the form at (324, 403) on #submit
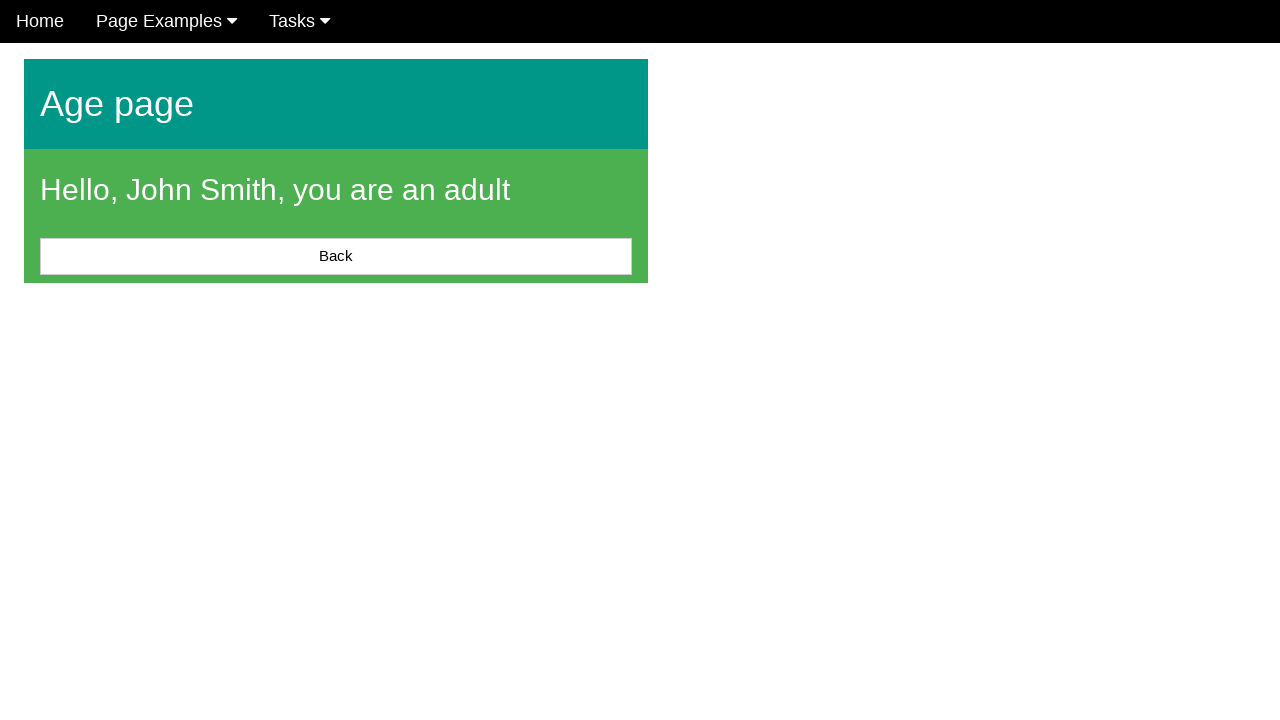

Response message element loaded after form submission
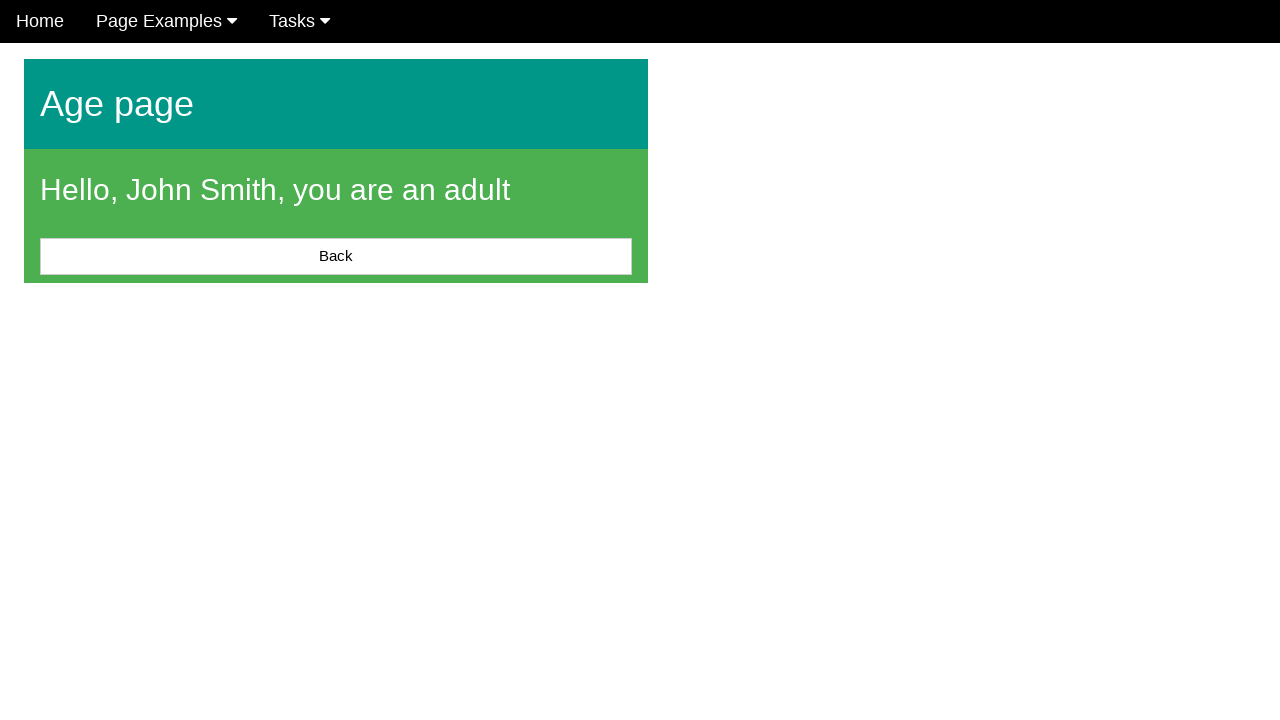

Verified that response message contains text
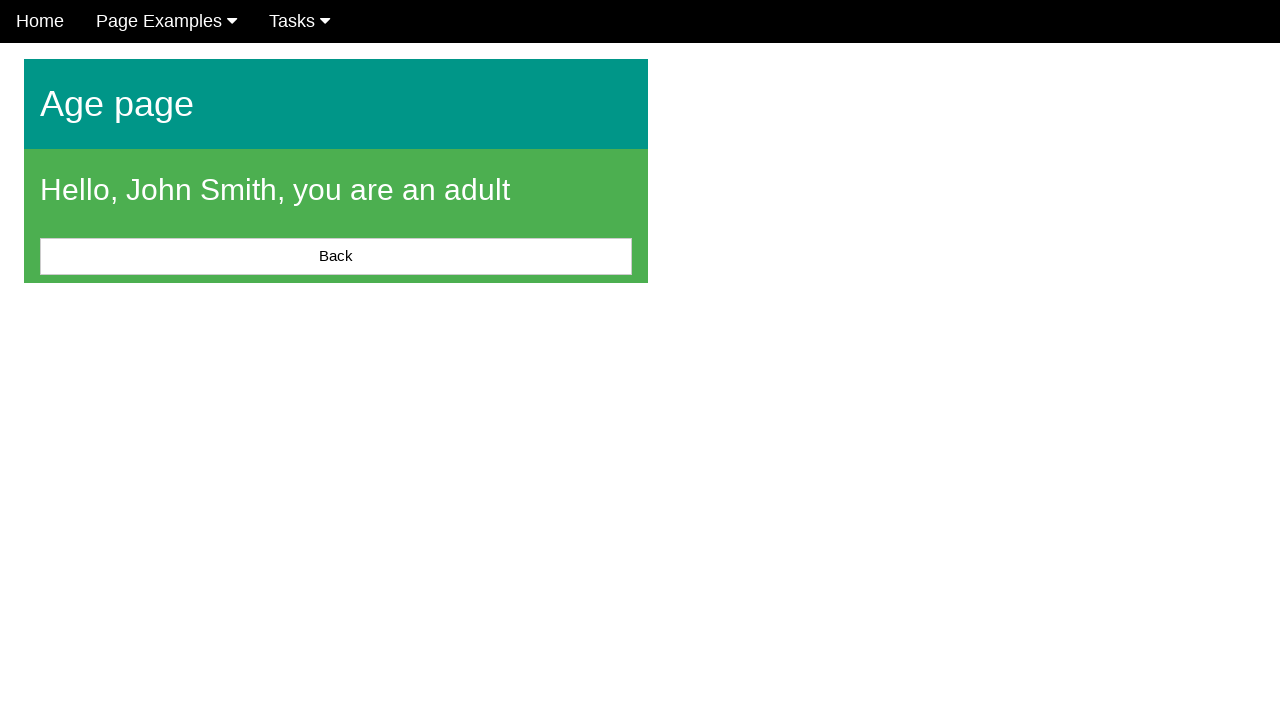

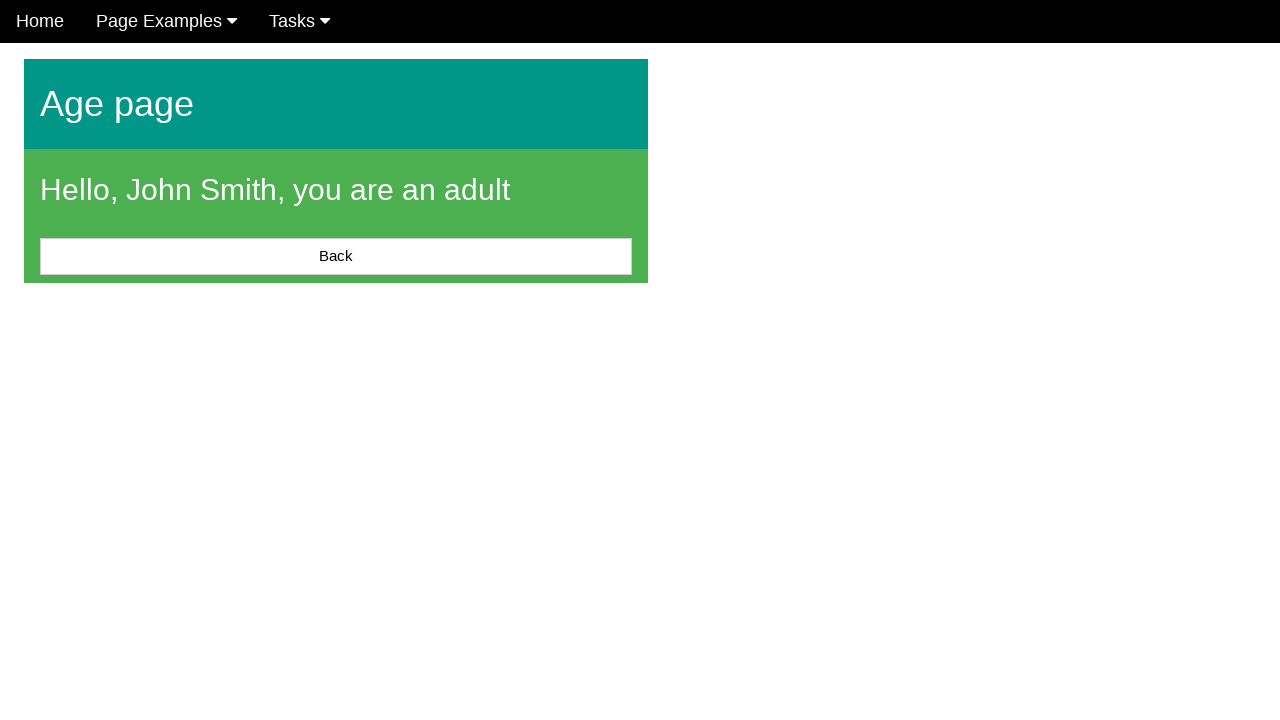